Tests opting out of A/B tests by adding an opt-out cookie before visiting the A/B test page, then navigating to the page and verifying the heading shows "No A/B Test".

Starting URL: http://the-internet.herokuapp.com

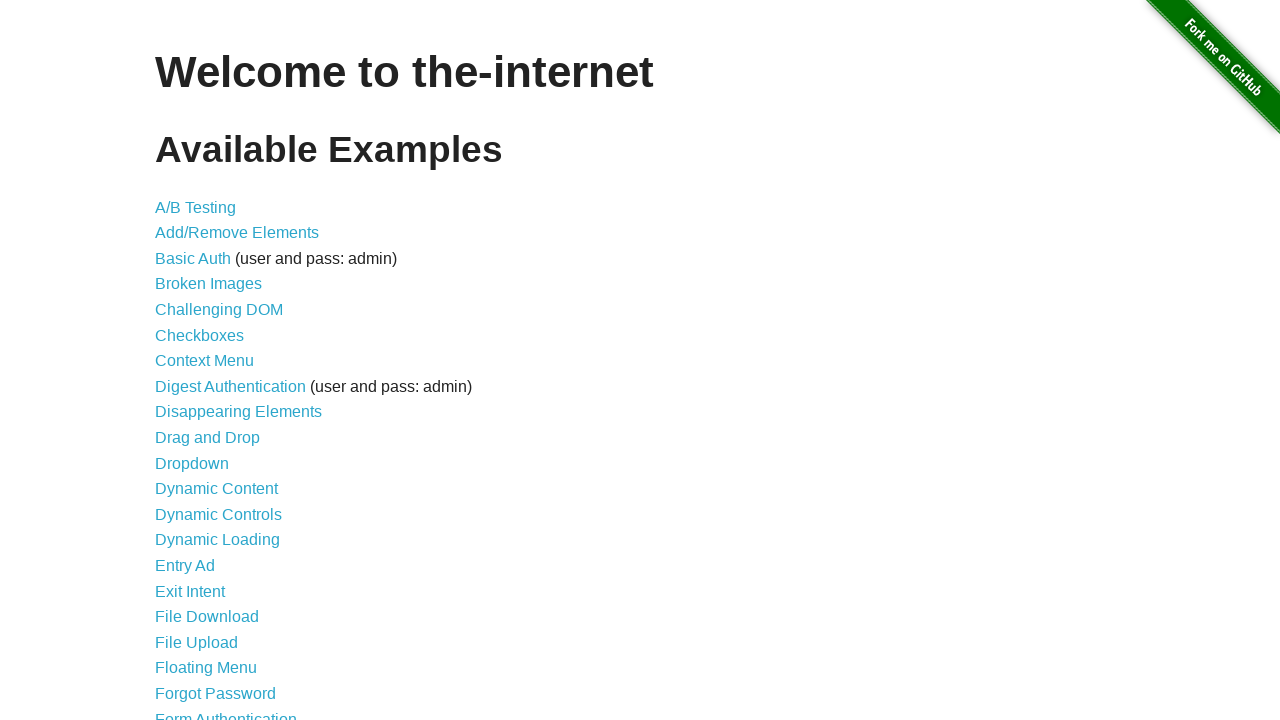

Added optimizelyOptOut cookie to context
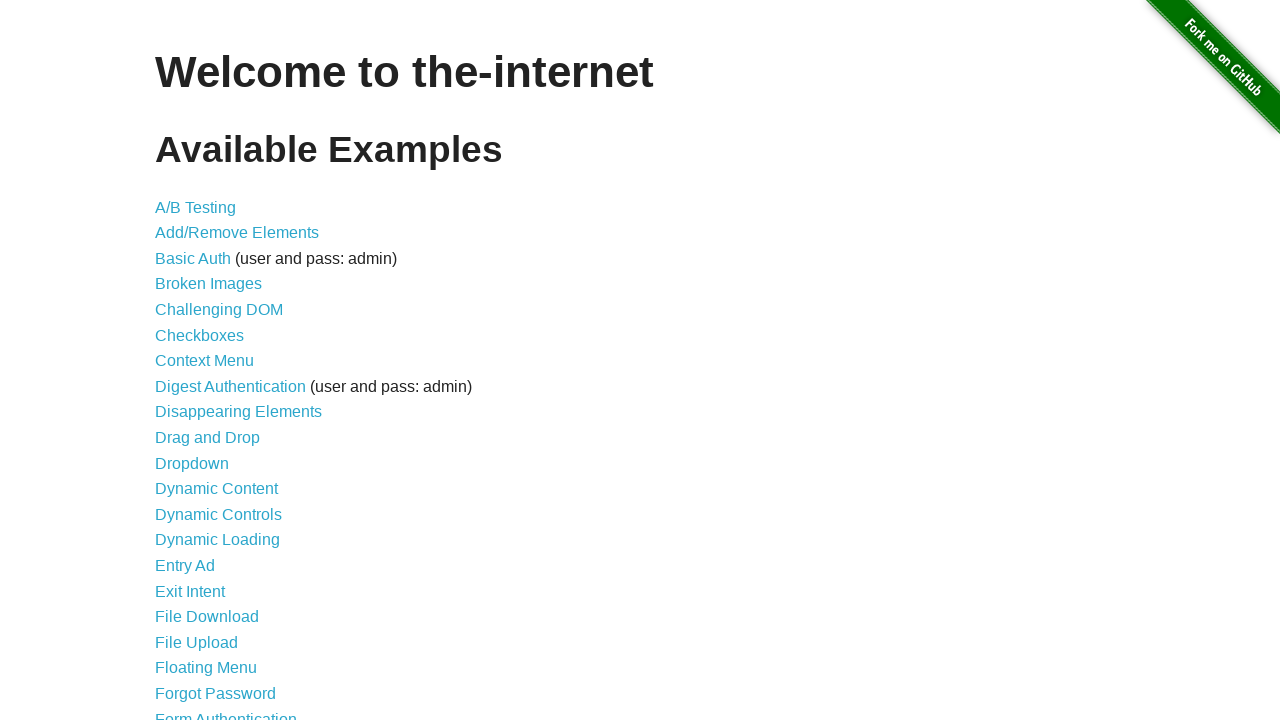

Navigated to A/B test page
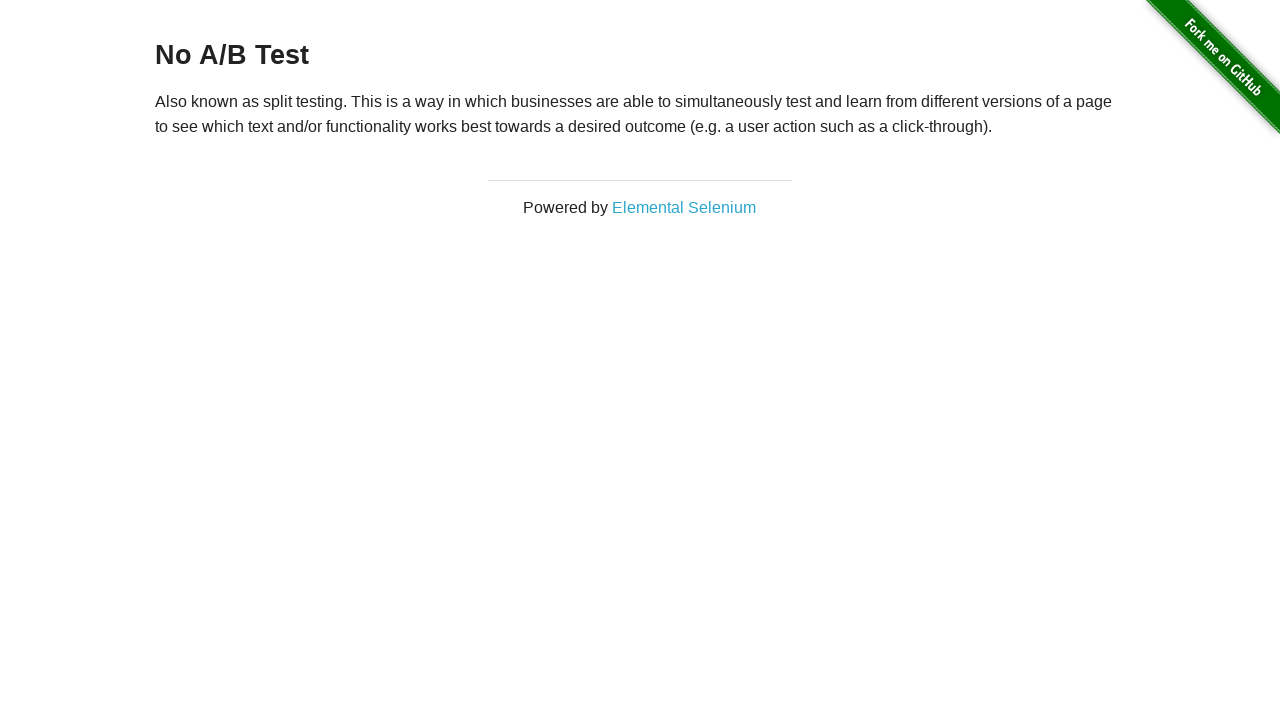

Heading loaded, verifying opt-out state
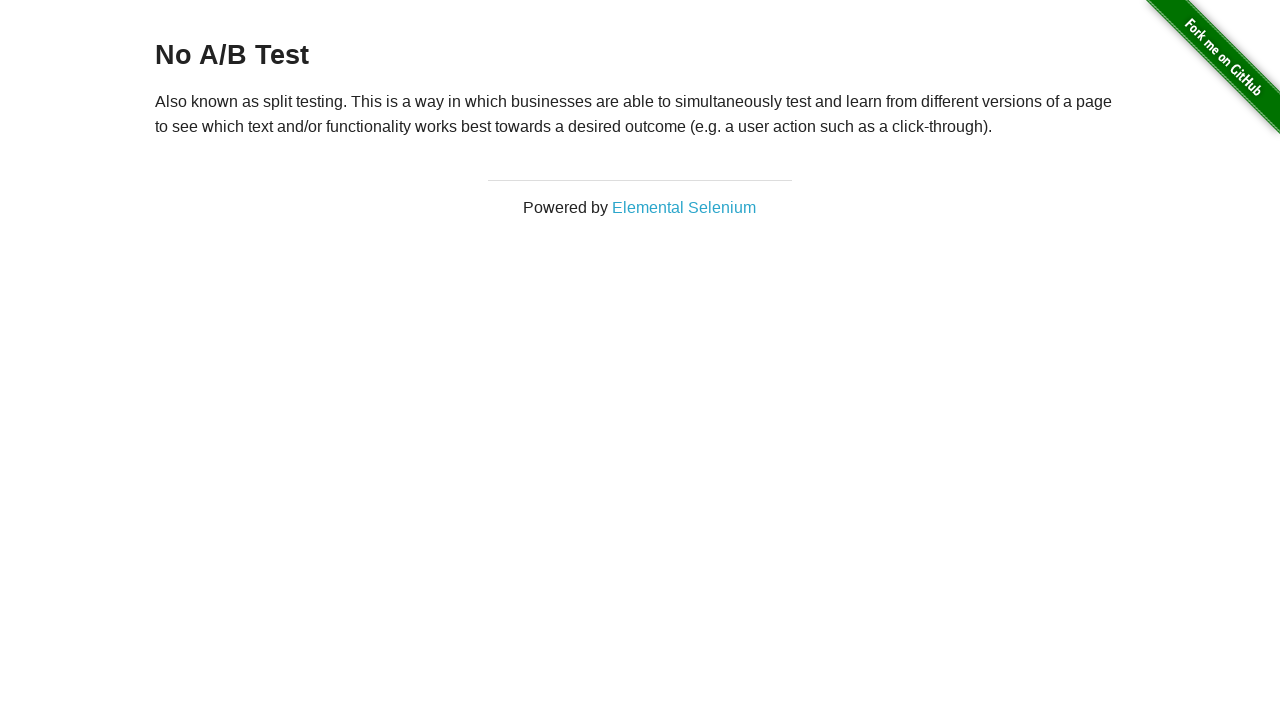

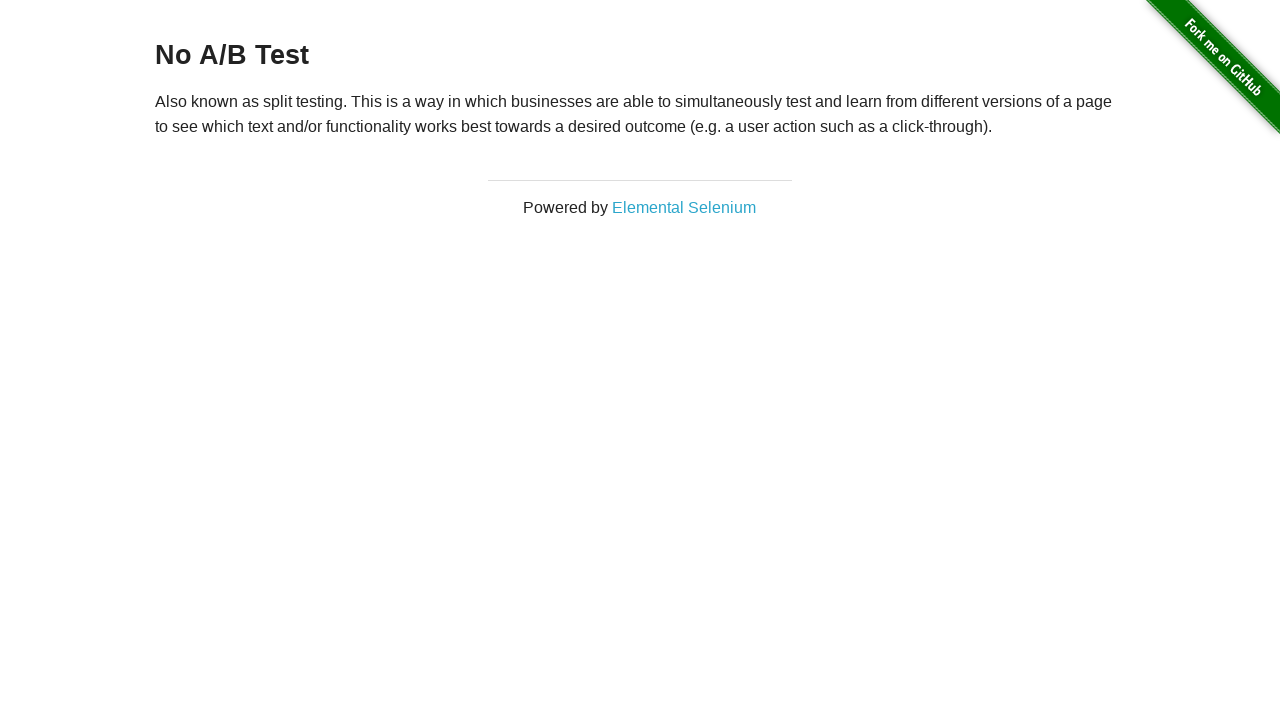